Navigates to the Sauce Labs guinea pig test page and verifies the page title contains the expected text

Starting URL: http://saucelabs.com/test/guinea-pig

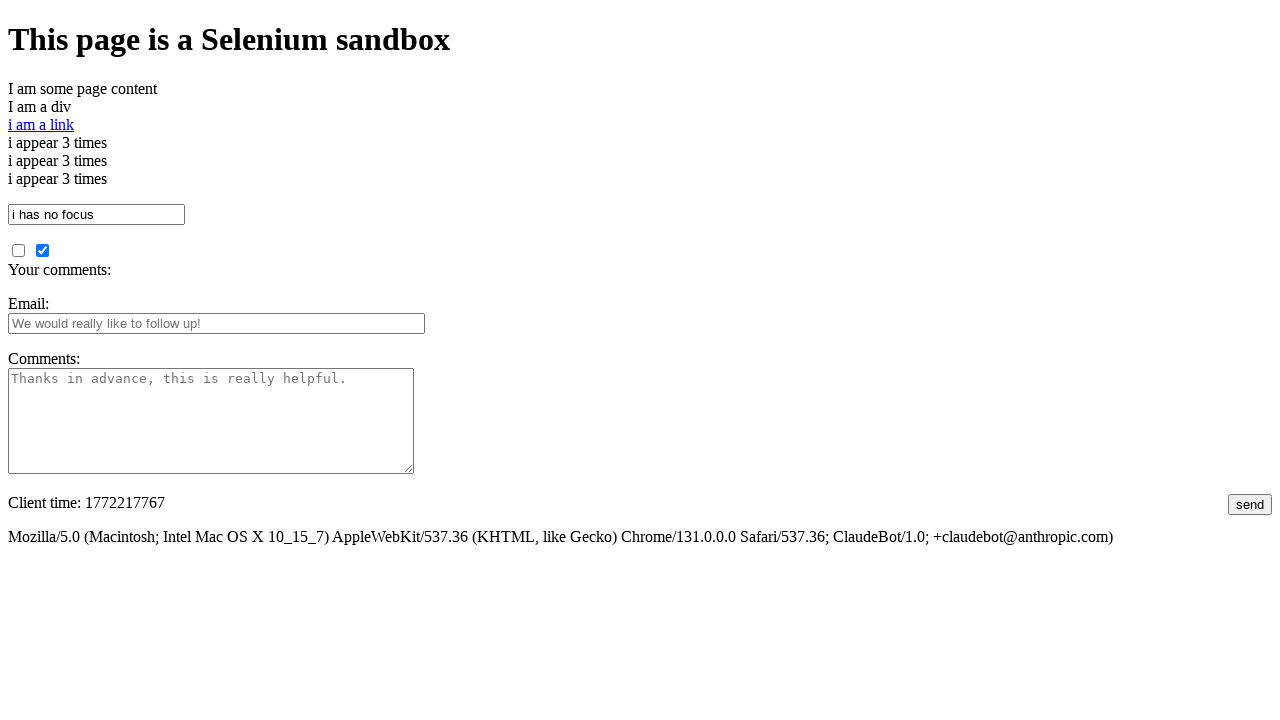

Navigated to Sauce Labs guinea pig test page
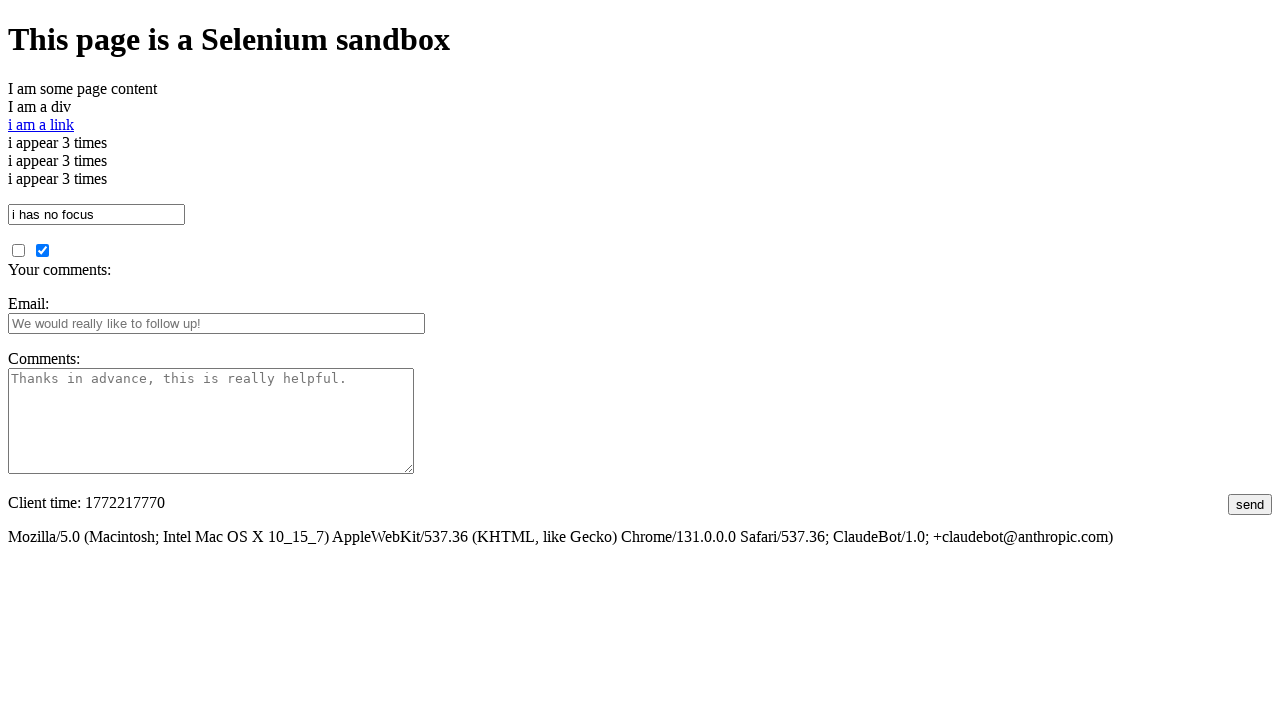

Page loaded and DOM content ready
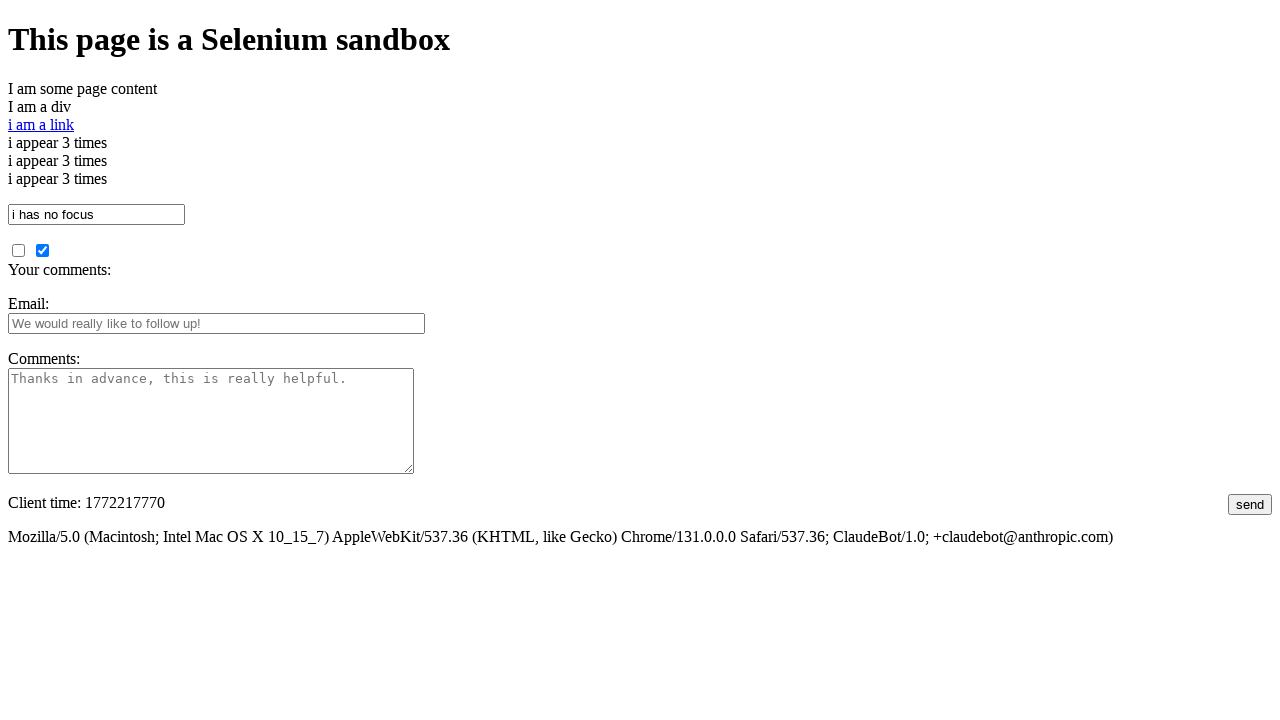

Verified page title contains expected text 'I am a page title - Sauce Labs'
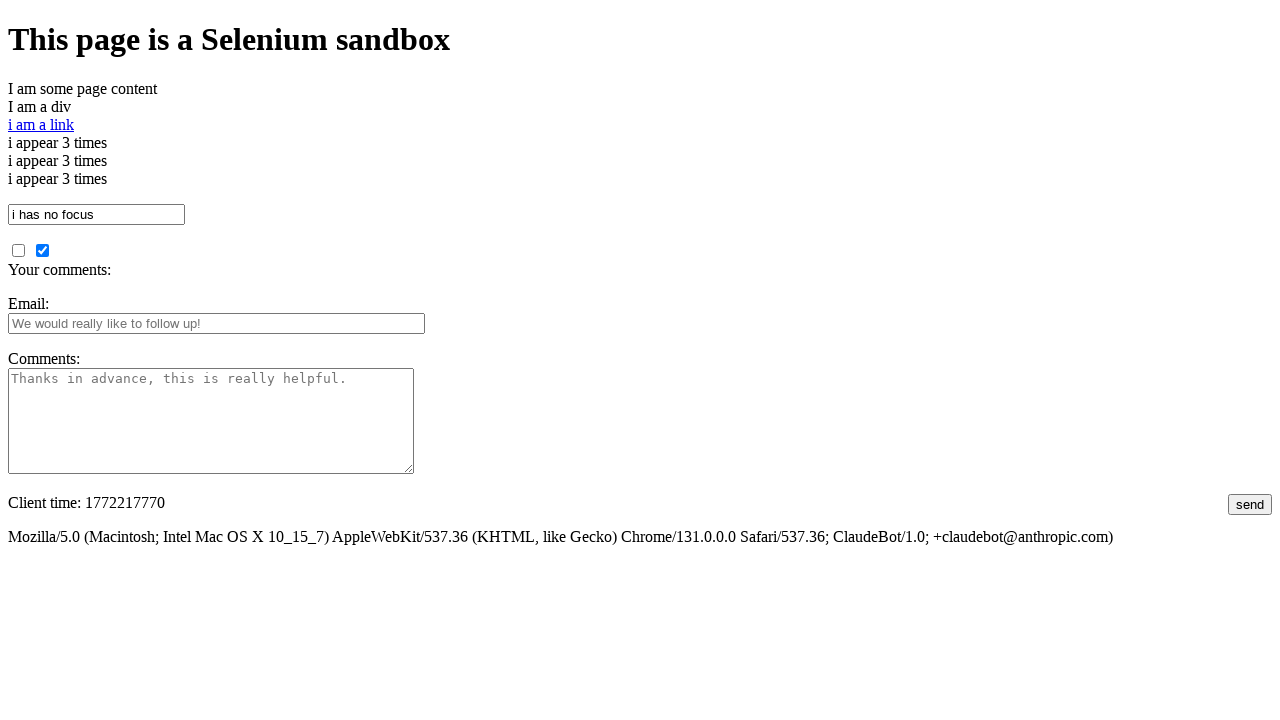

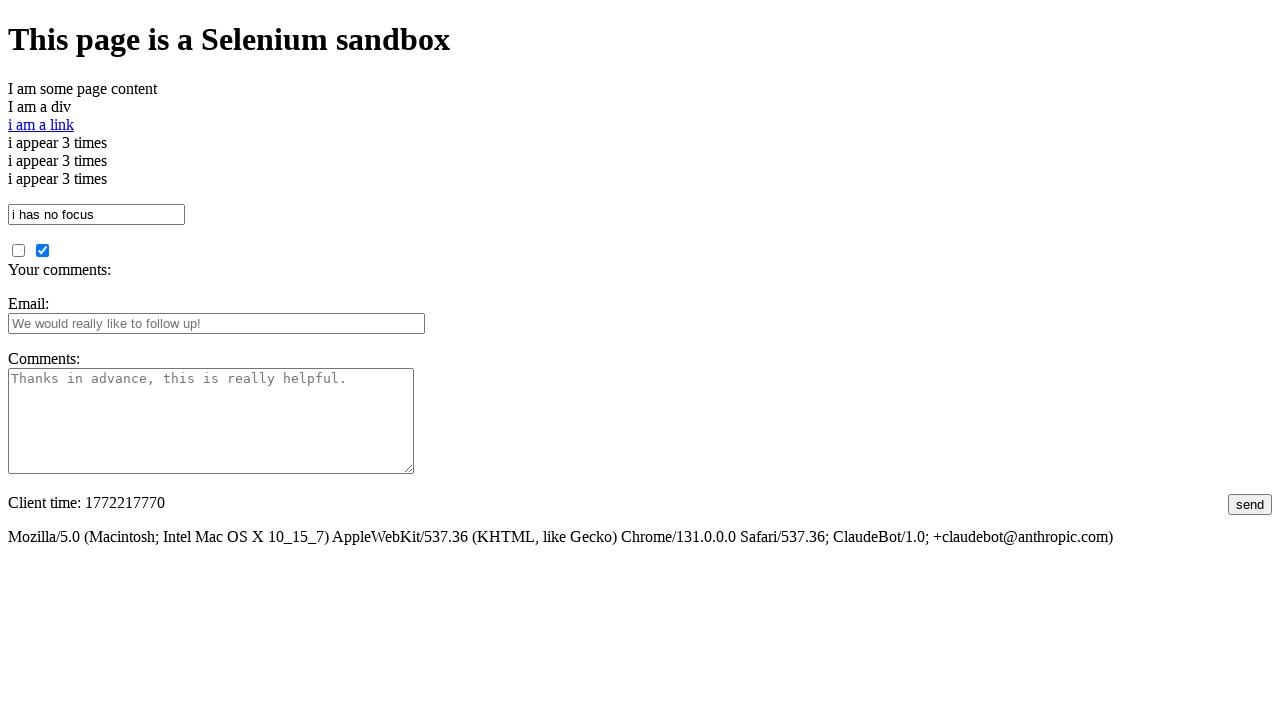